Tests sorting the Due column in descending order by clicking the column header twice and verifying the values are sorted in reverse order.

Starting URL: http://the-internet.herokuapp.com/tables

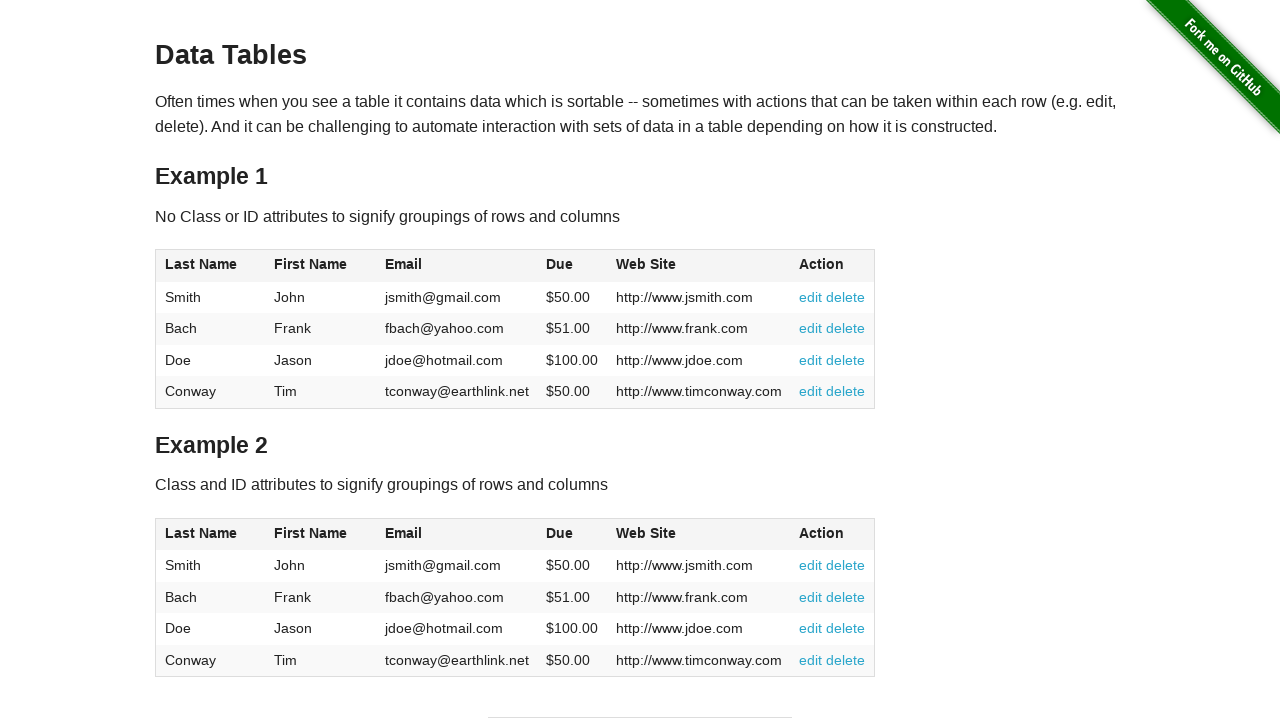

Clicked Due column header for first time (ascending sort) at (572, 266) on #table1 thead tr th:nth-child(4)
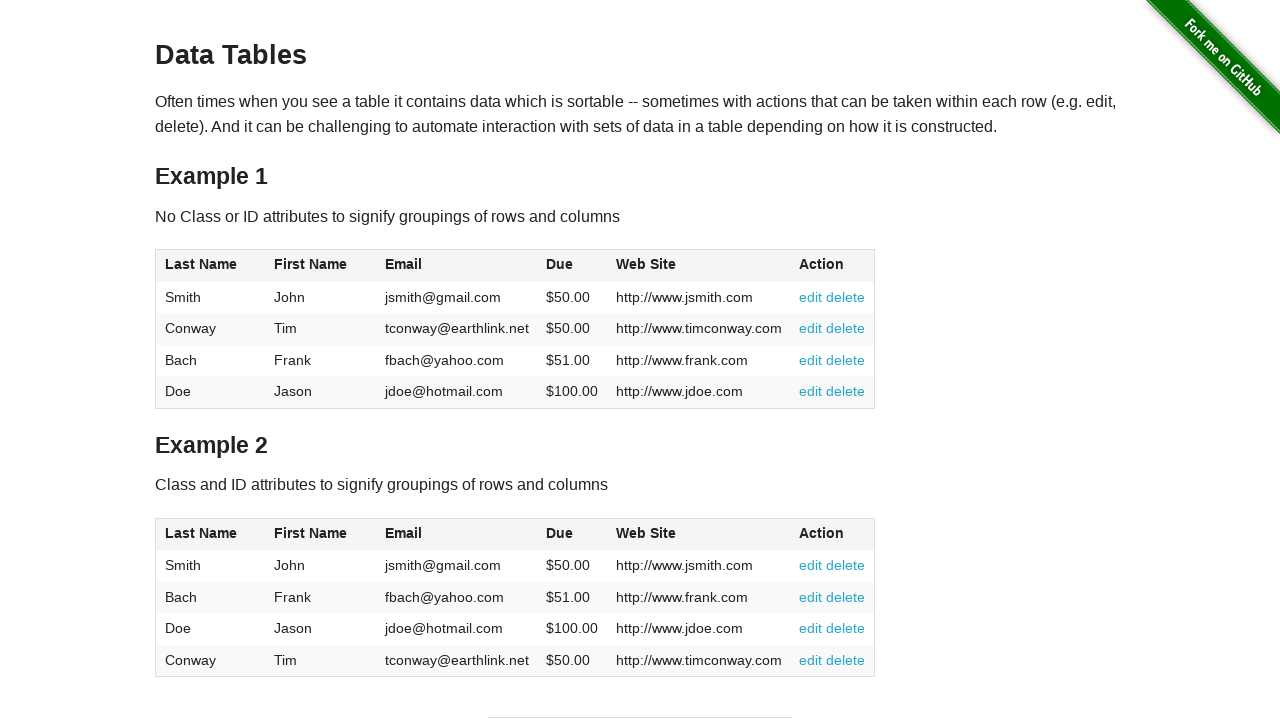

Clicked Due column header for second time (descending sort) at (572, 266) on #table1 thead tr th:nth-child(4)
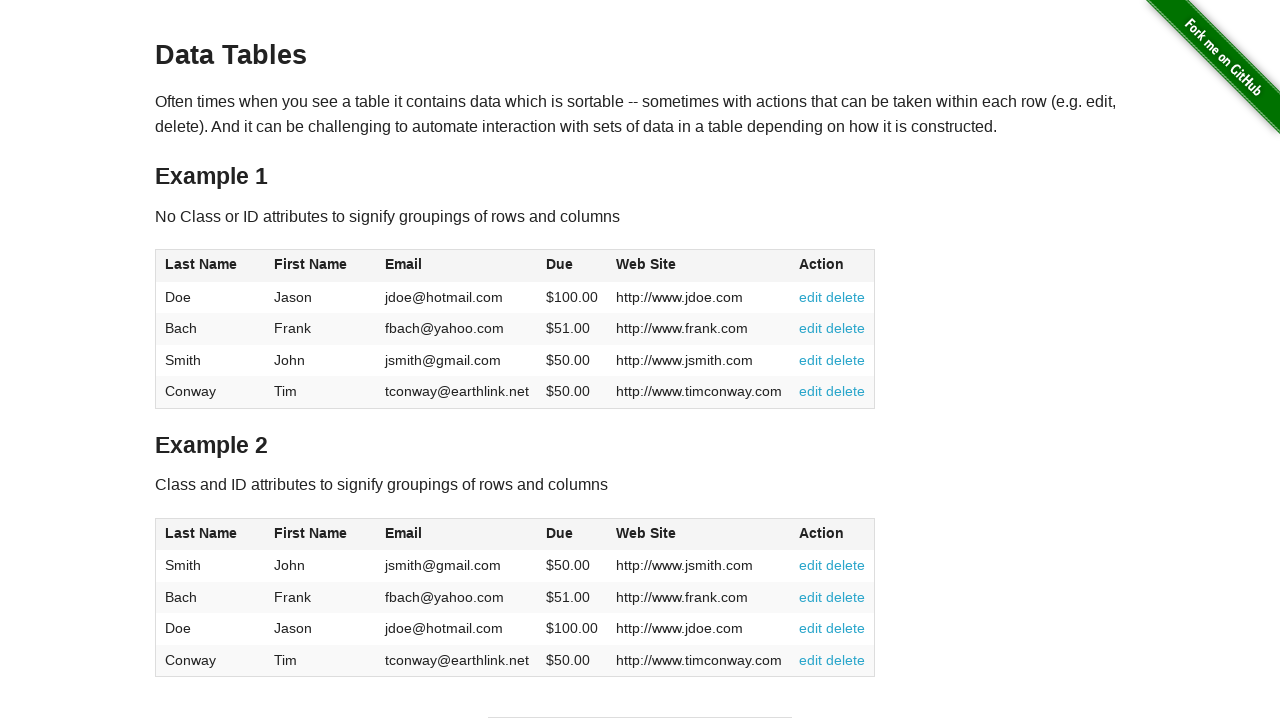

Waited for table to be sorted by Due column
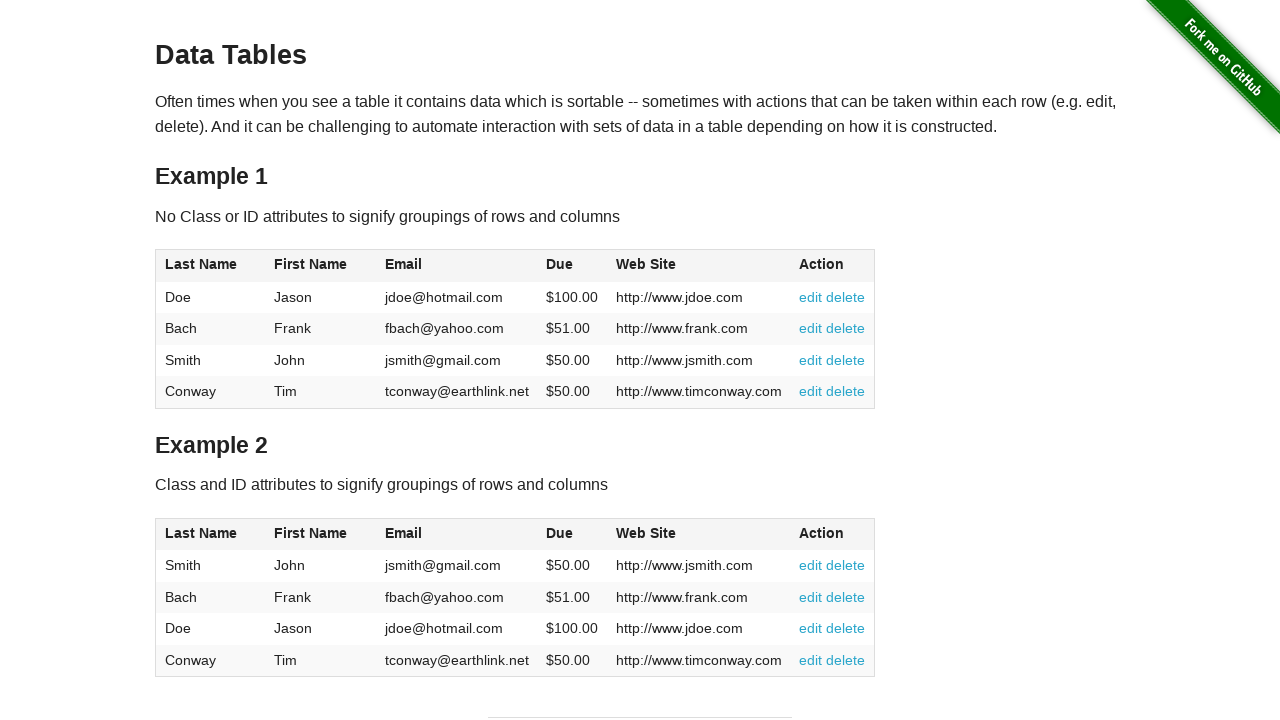

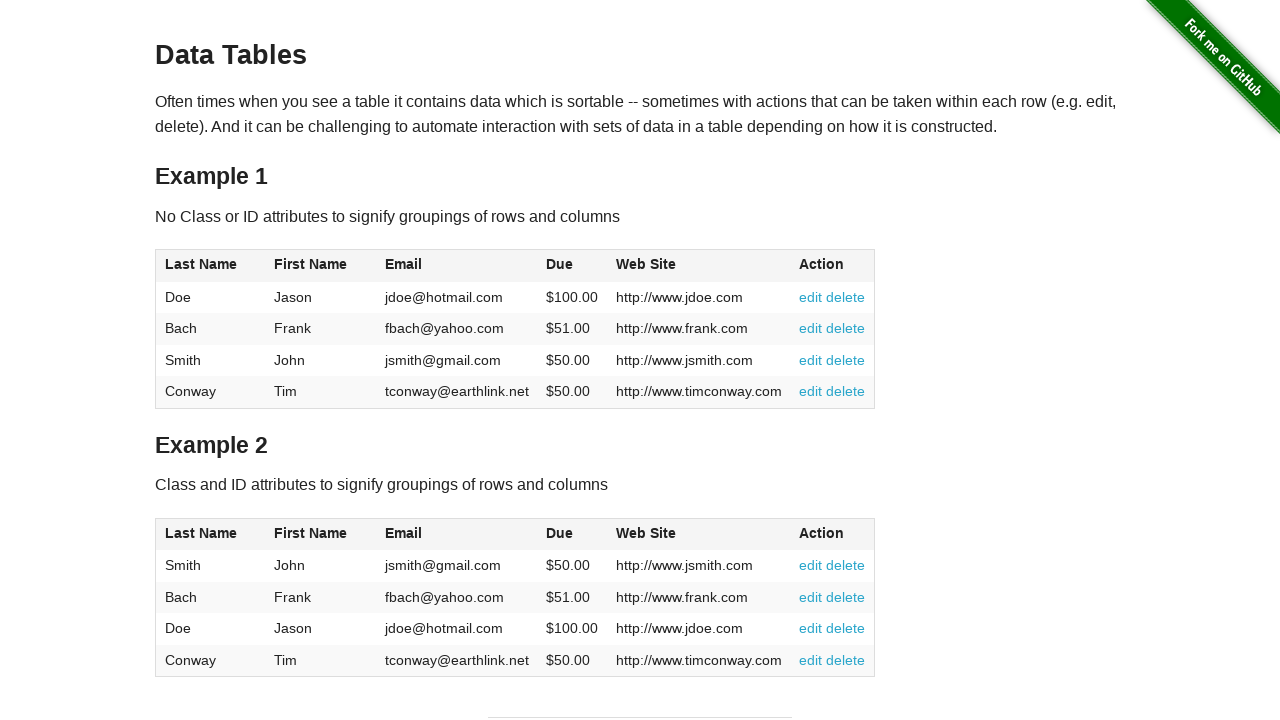